Tests responsive image display across different device viewport sizes by resizing the browser window and checking if images load correctly without distortion

Starting URL: https://flobi.cafe24.com/index.html

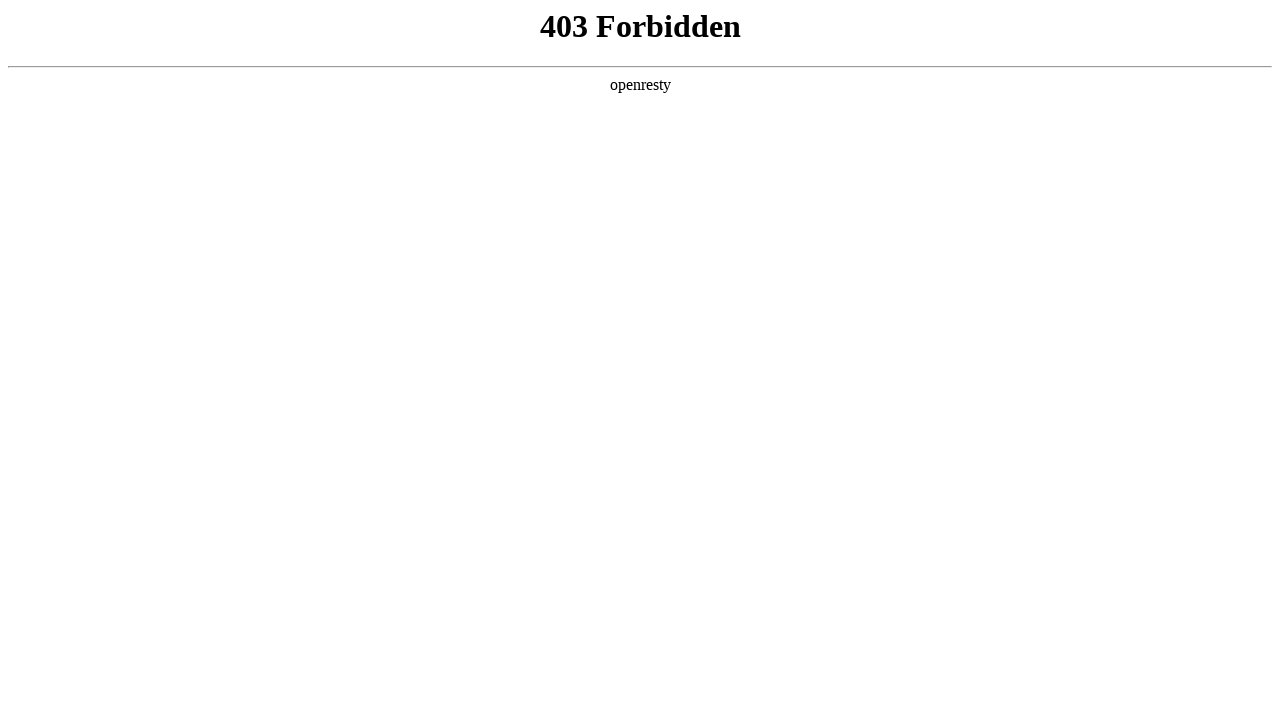

Navigated to https://flobi.cafe24.com/index.html
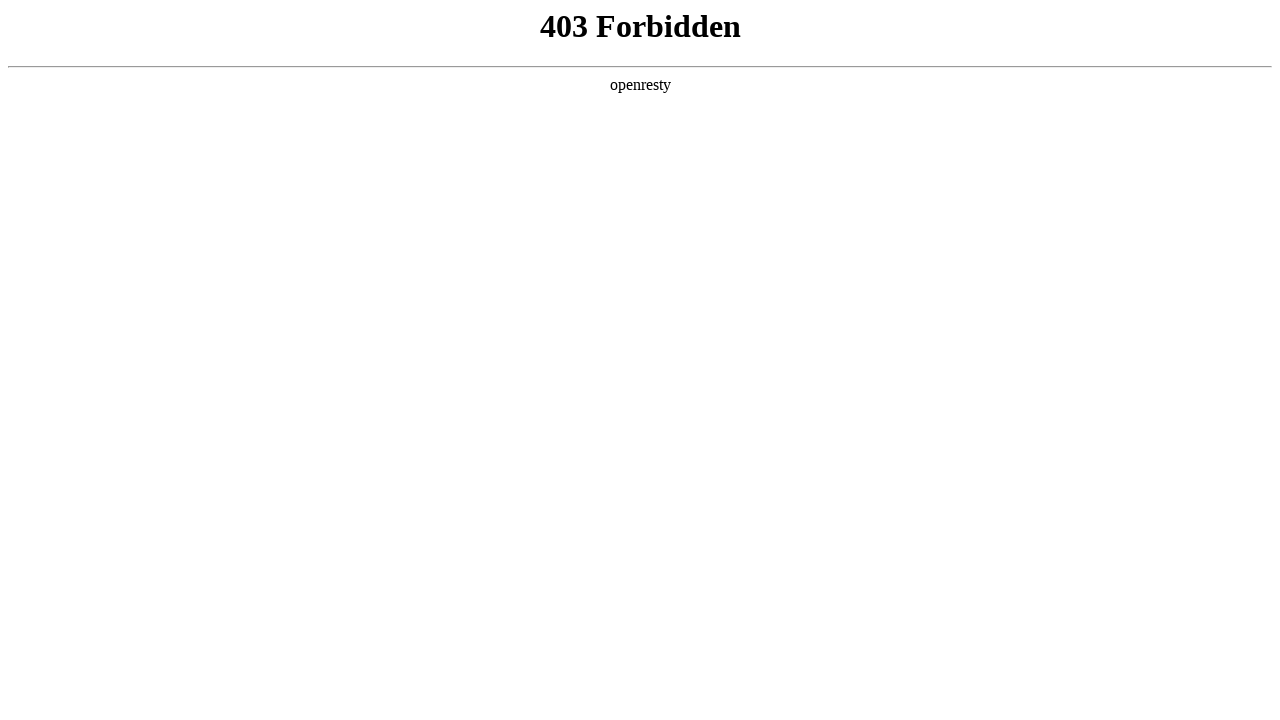

Set viewport to Desktop (1920x1080)
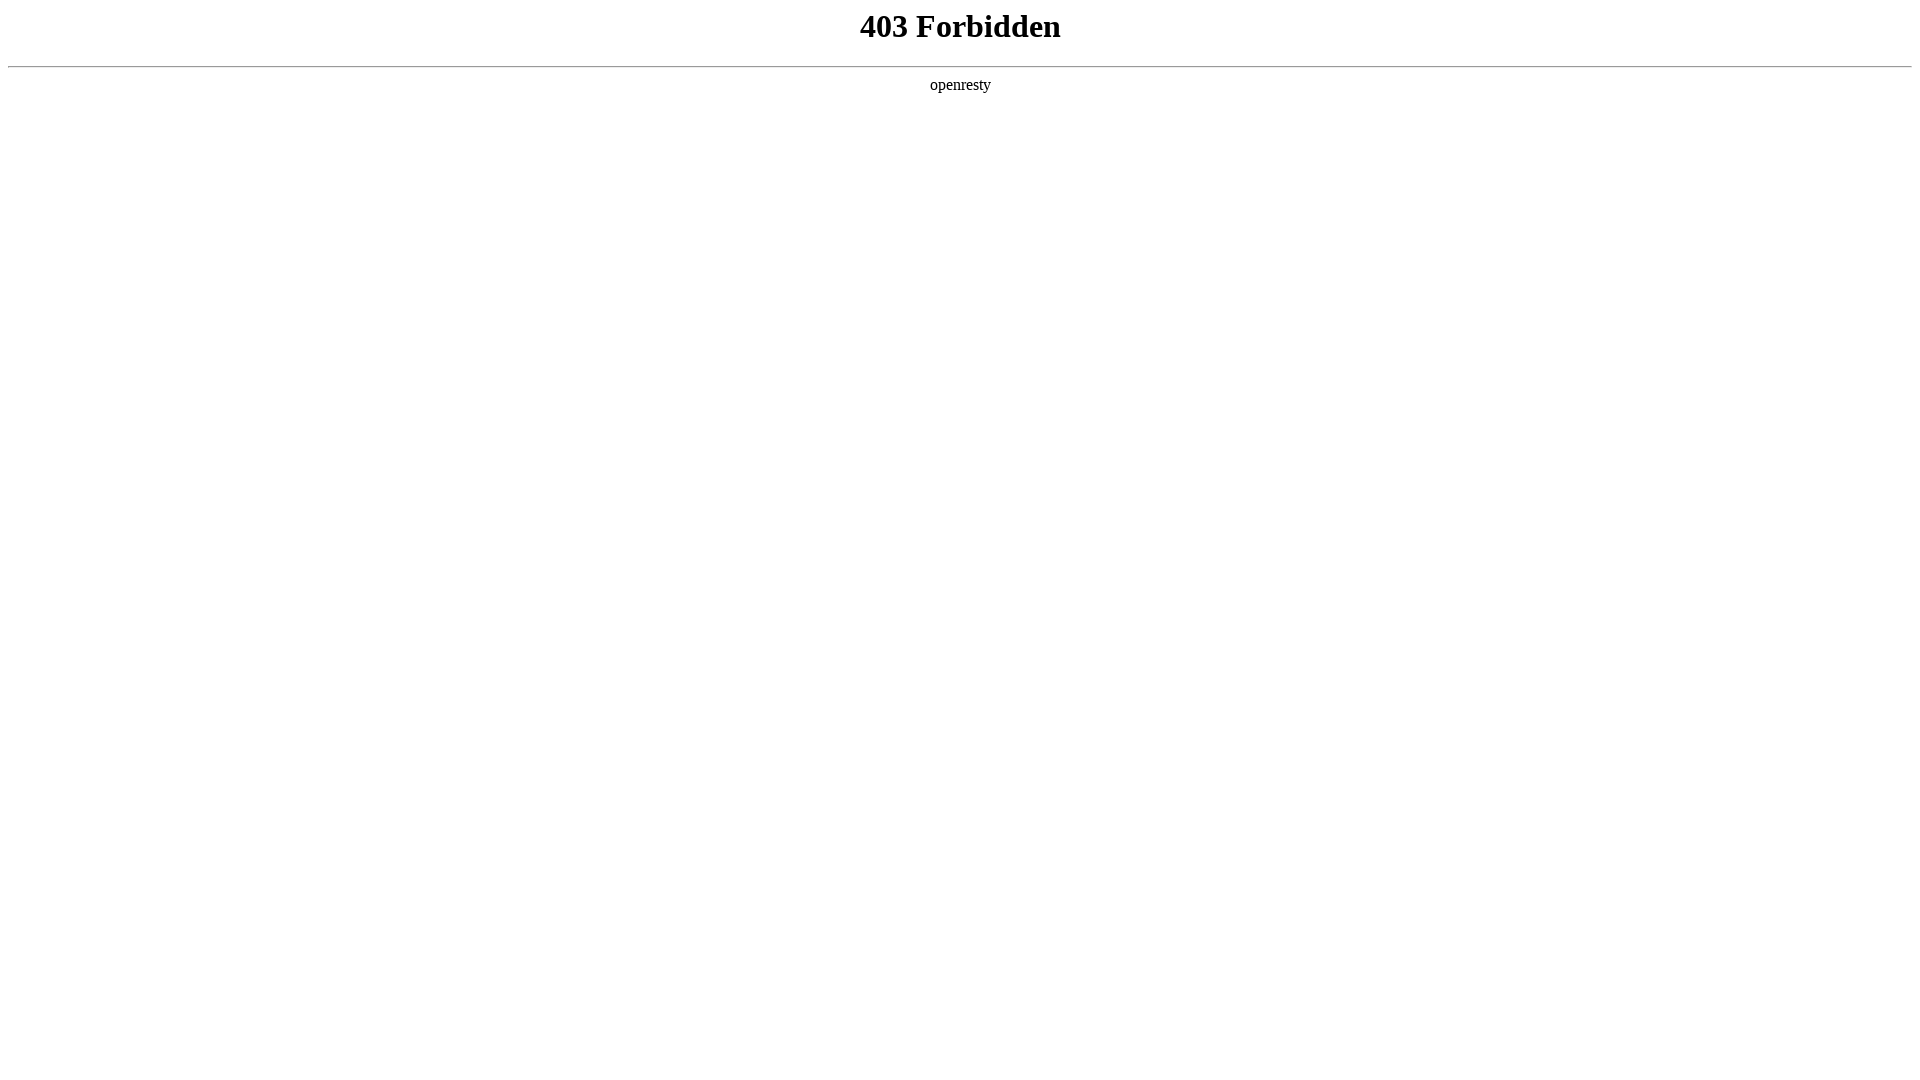

Reloaded page for Desktop viewport
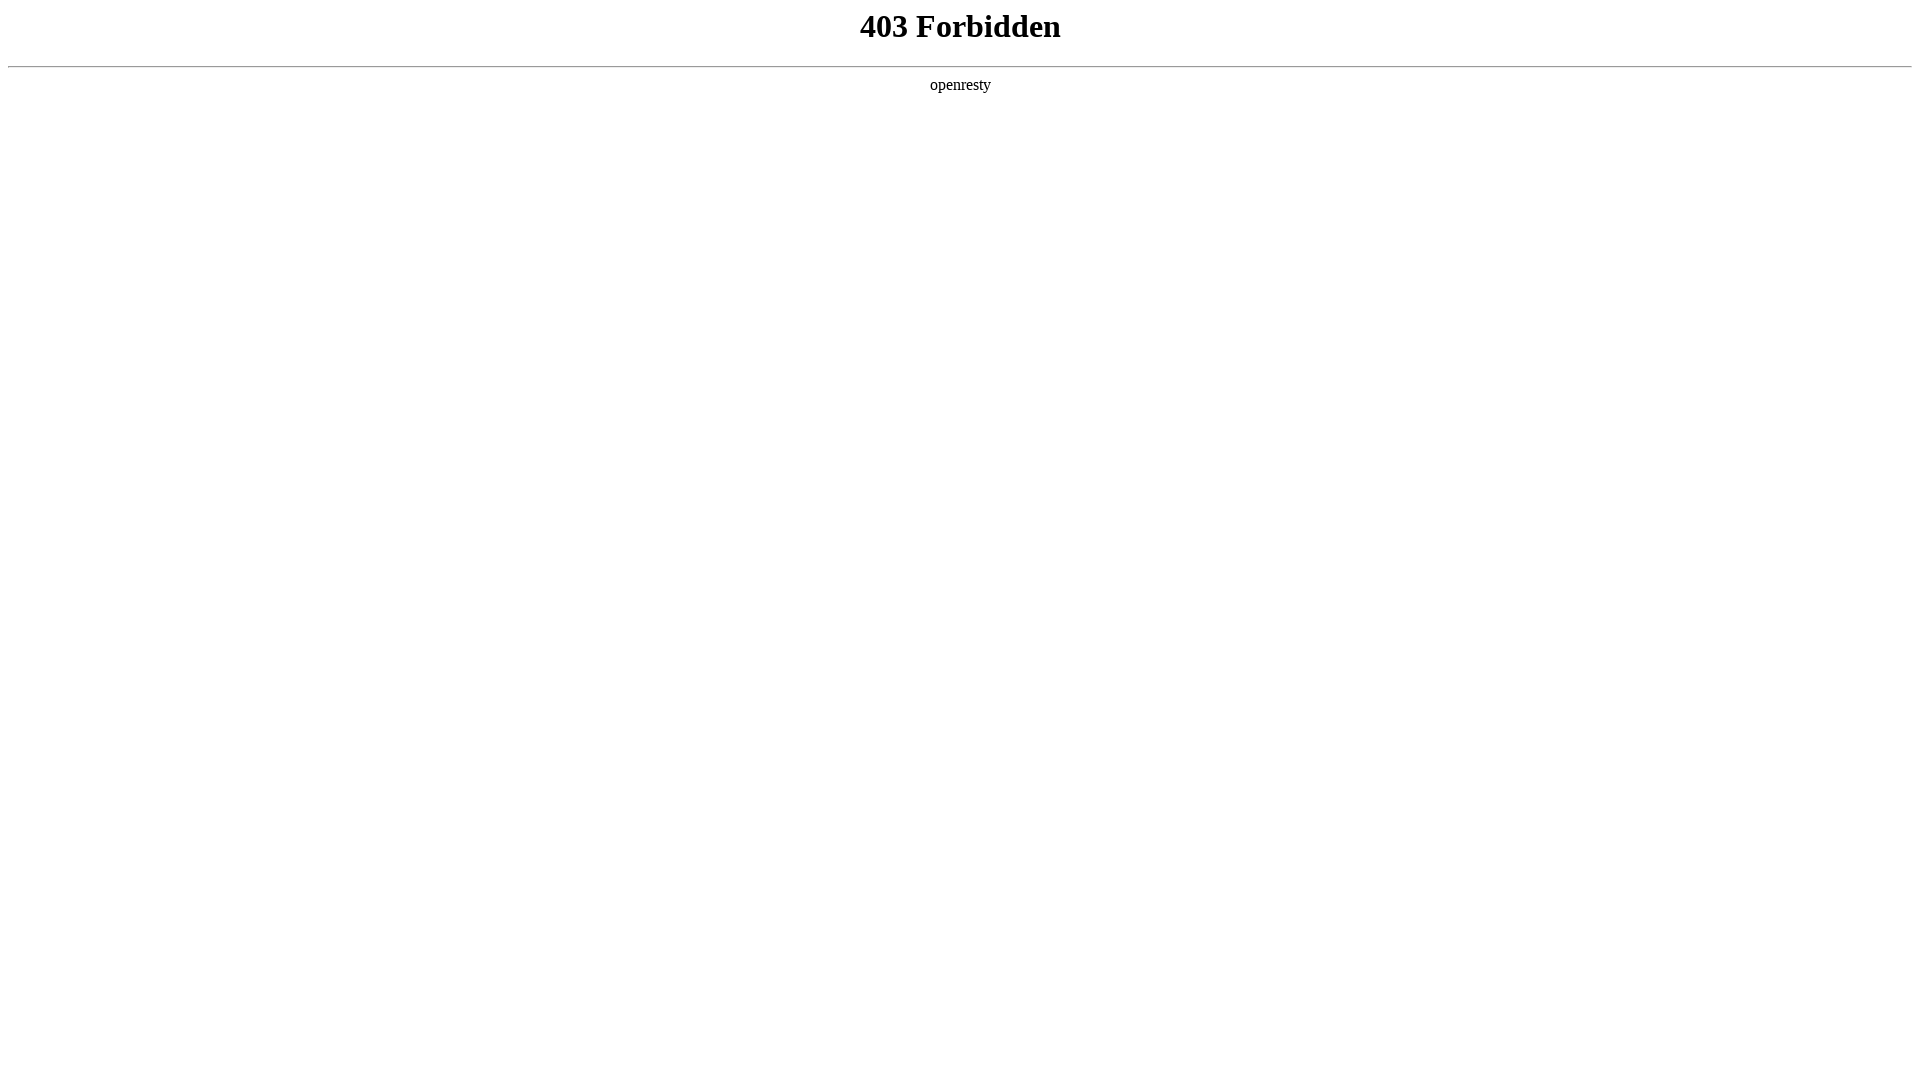

Waited for network idle on Desktop viewport
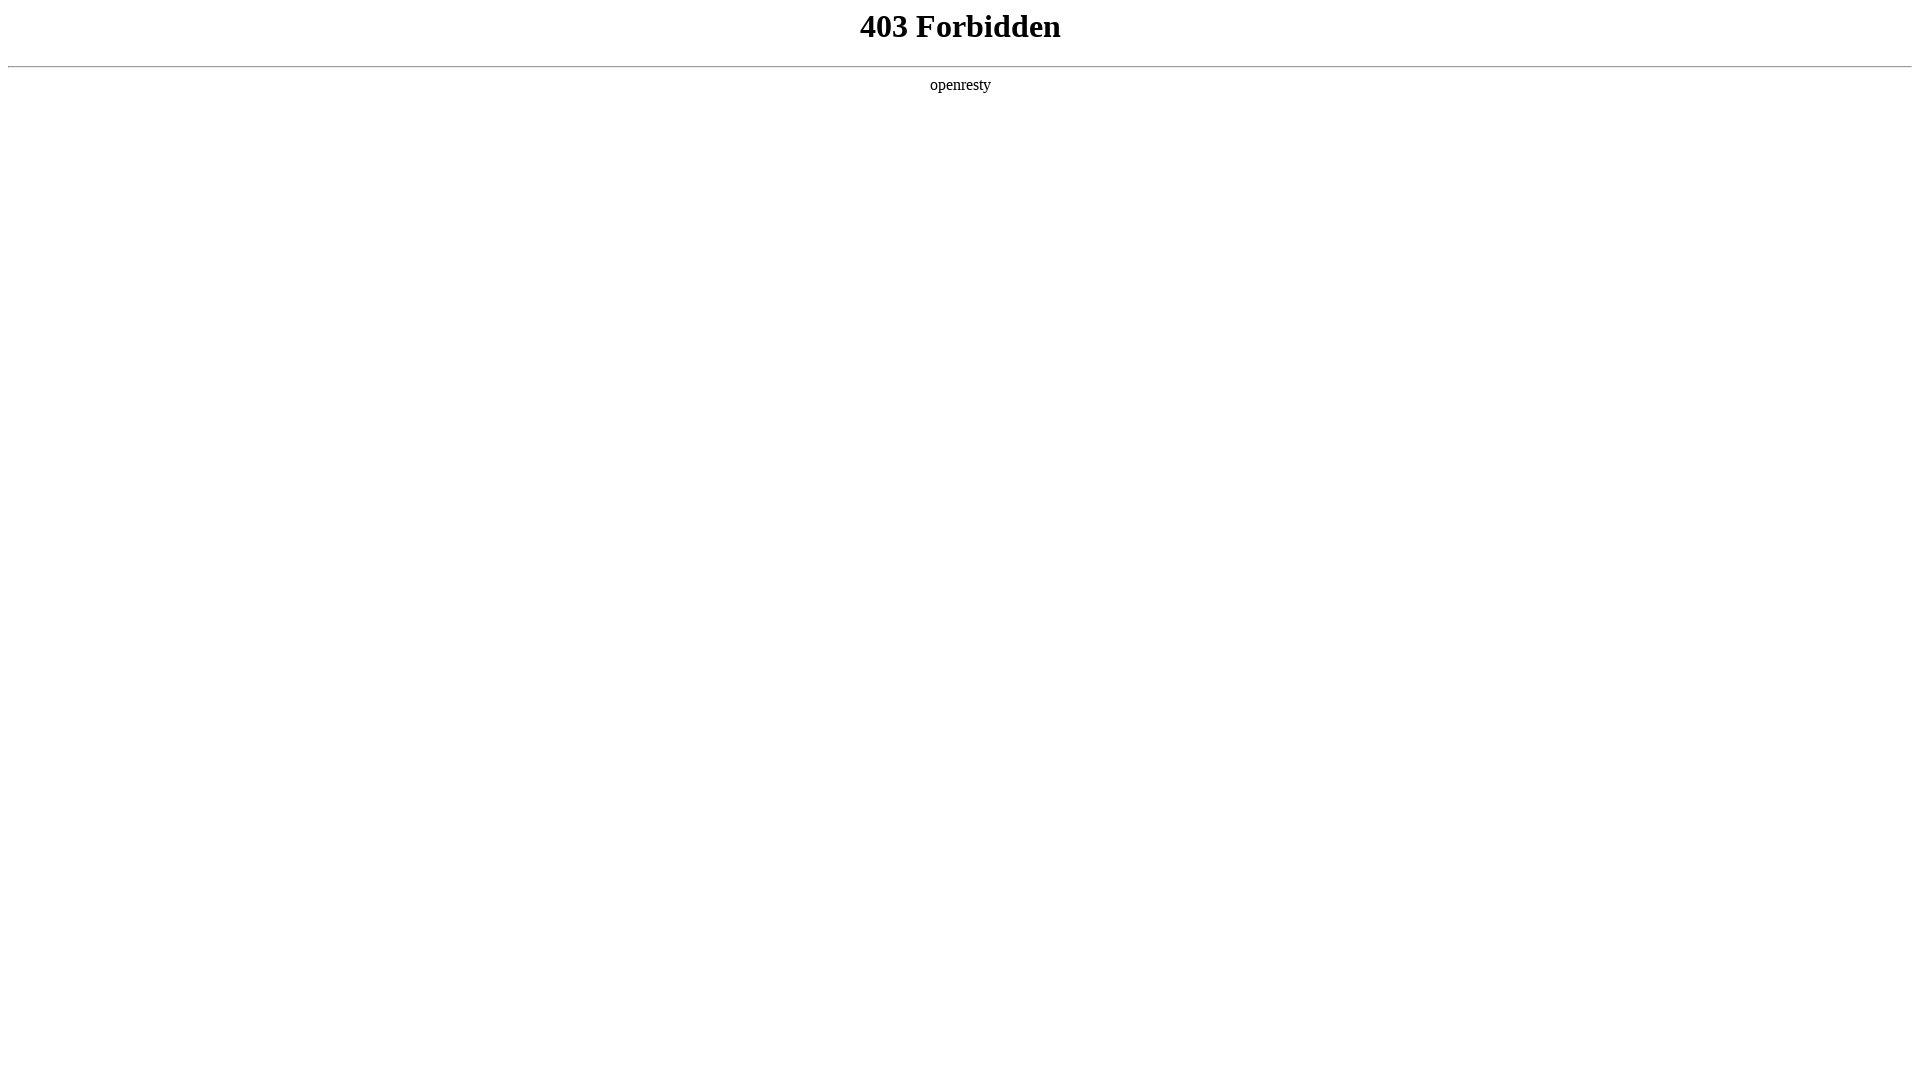

Retrieved all images from page on Desktop viewport
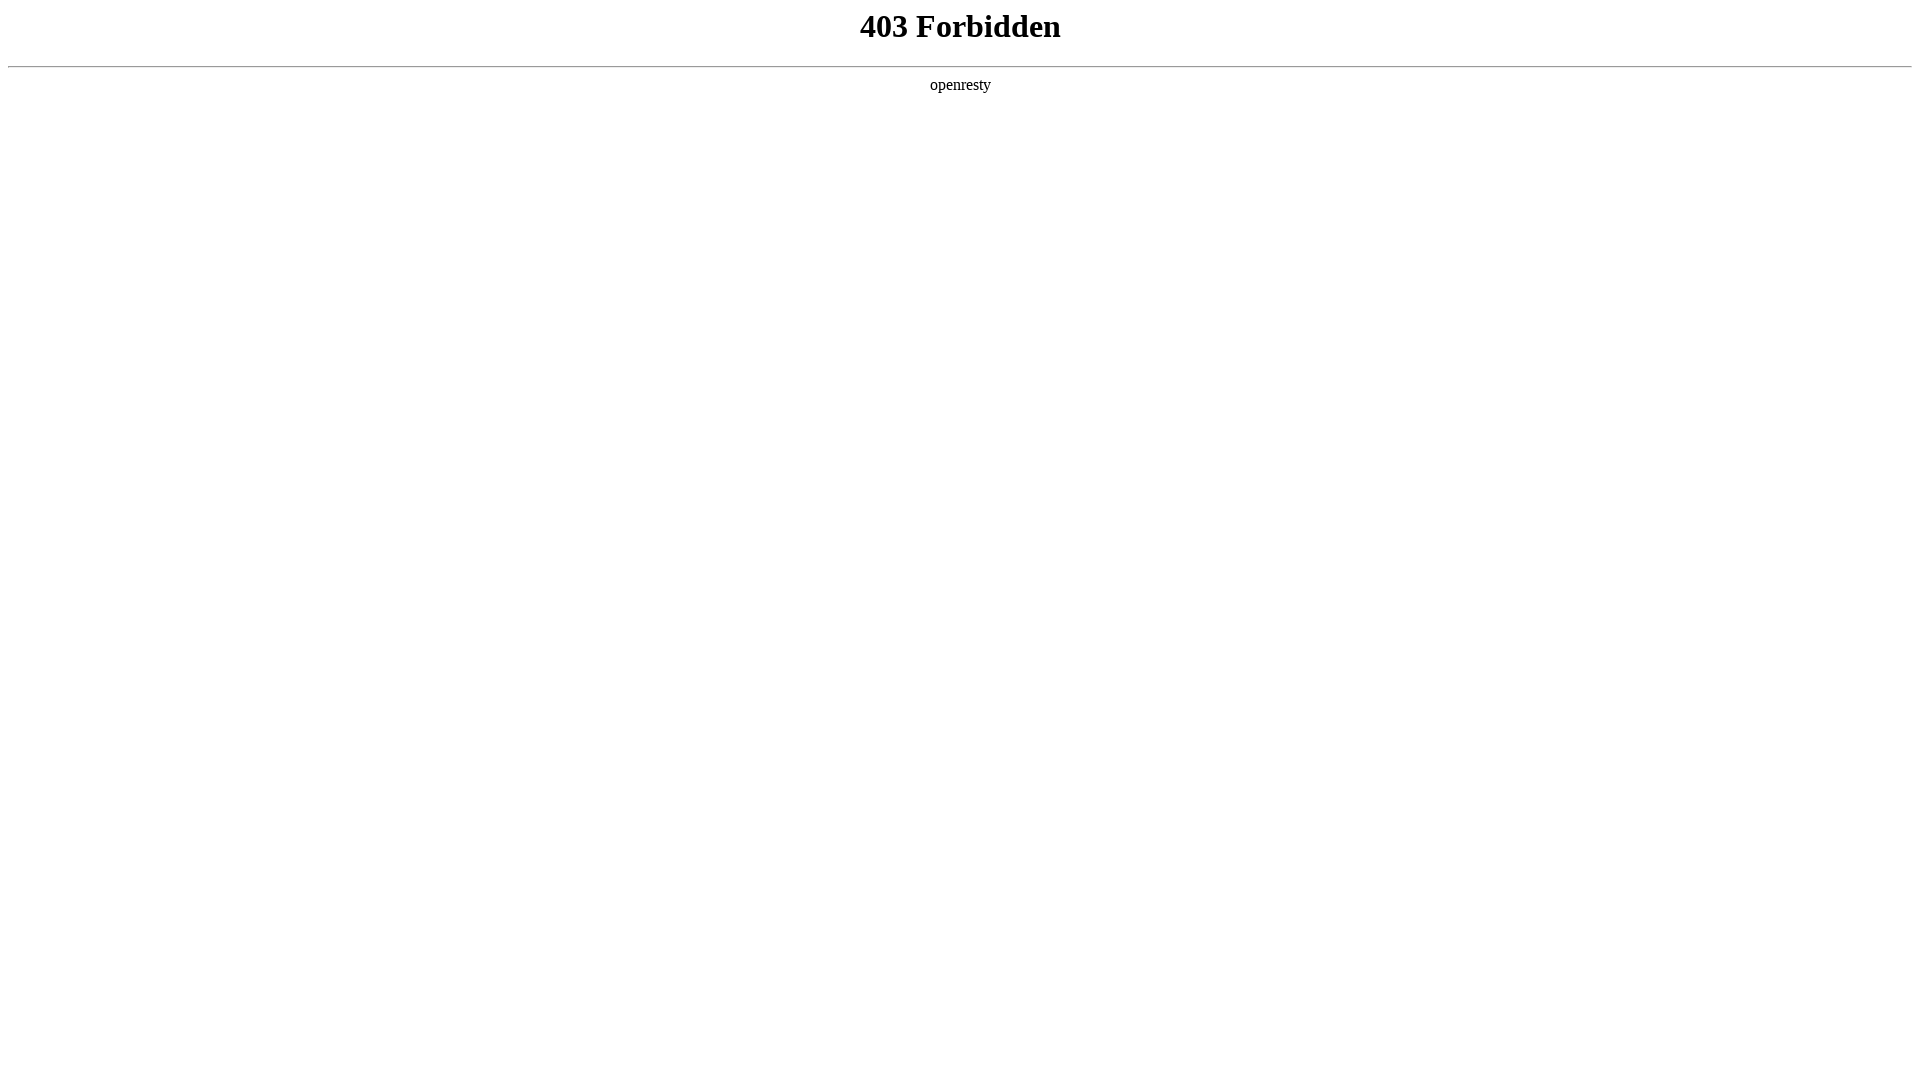

Set viewport to Laptop (1366x768)
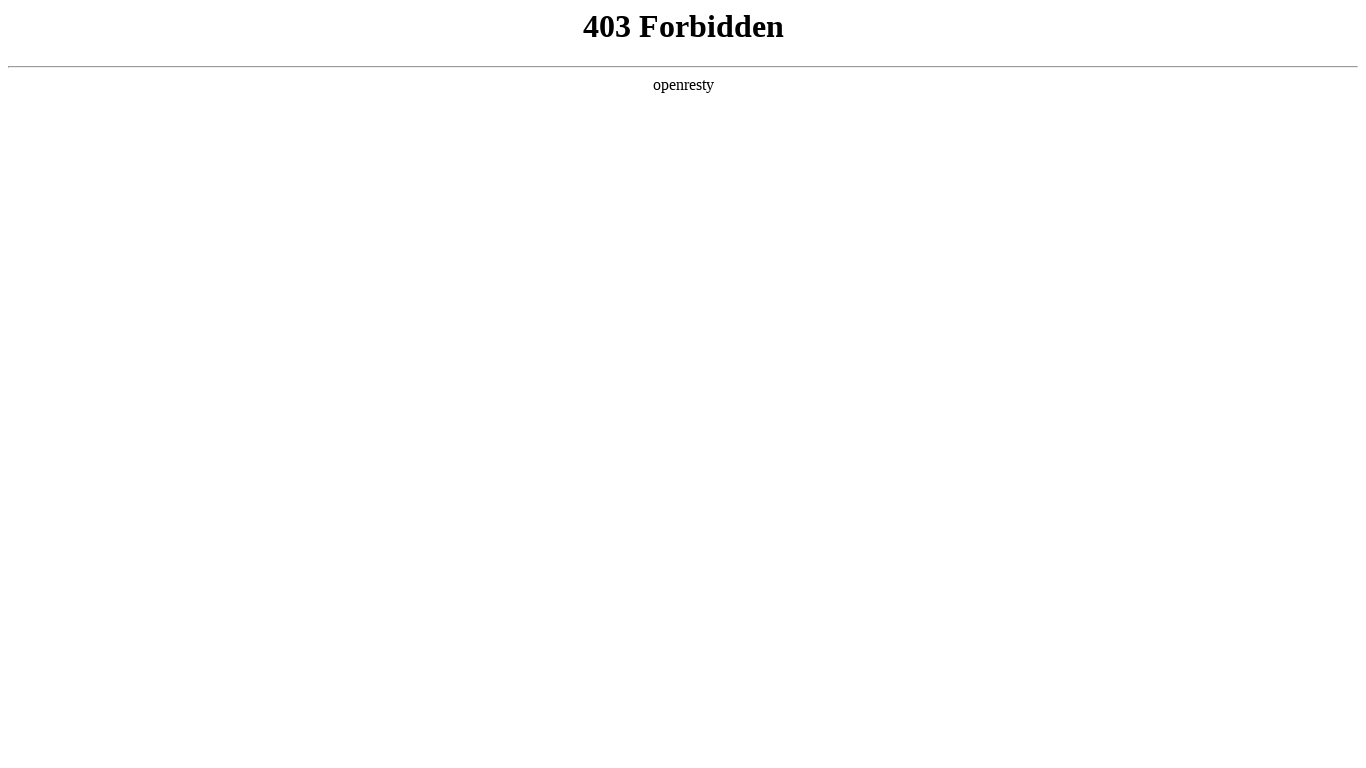

Reloaded page for Laptop viewport
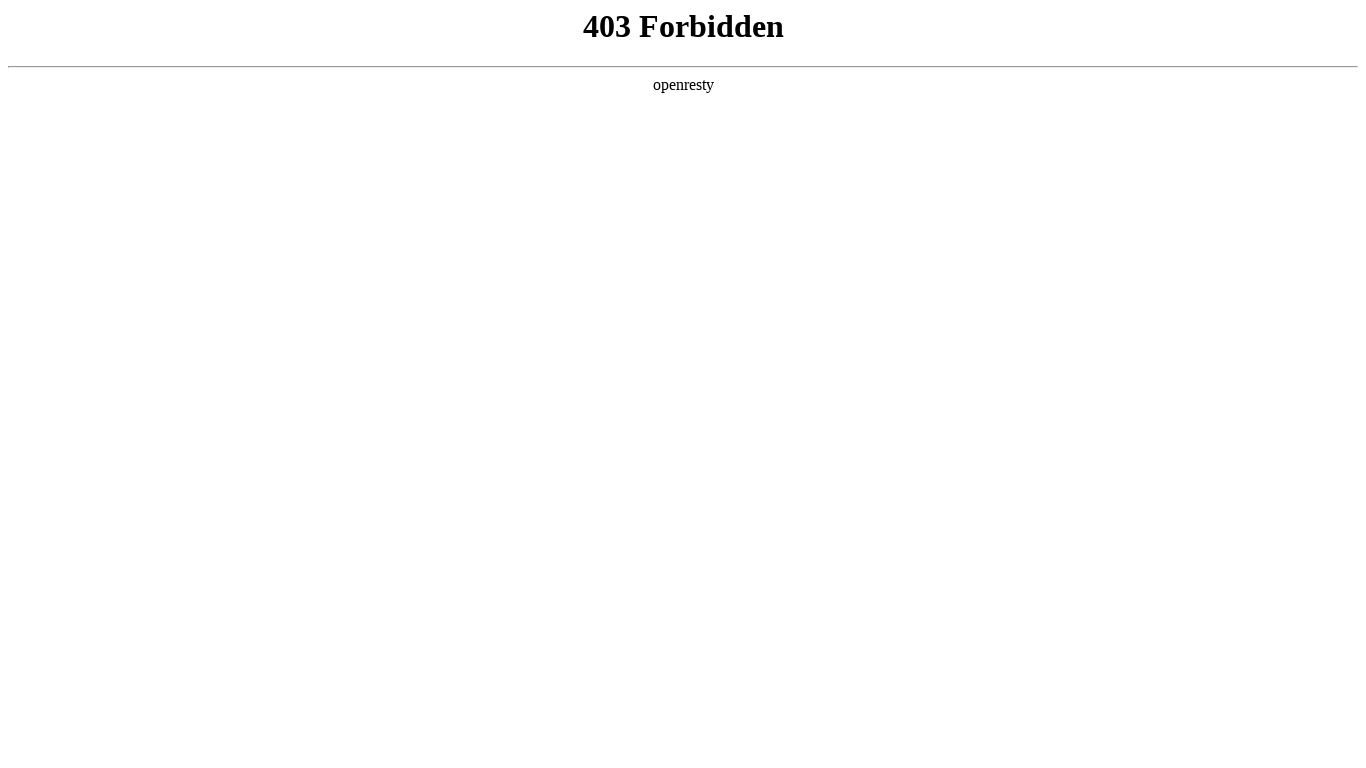

Waited for network idle on Laptop viewport
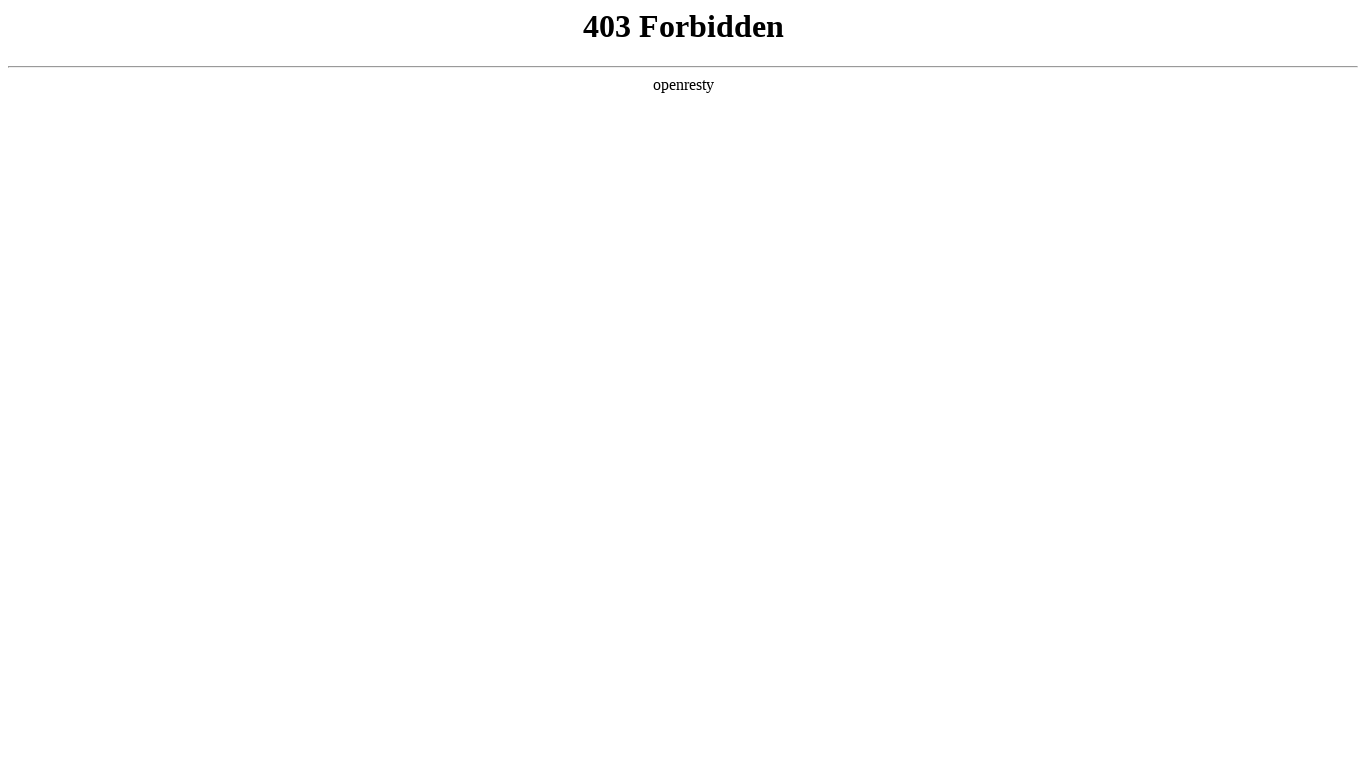

Retrieved all images from page on Laptop viewport
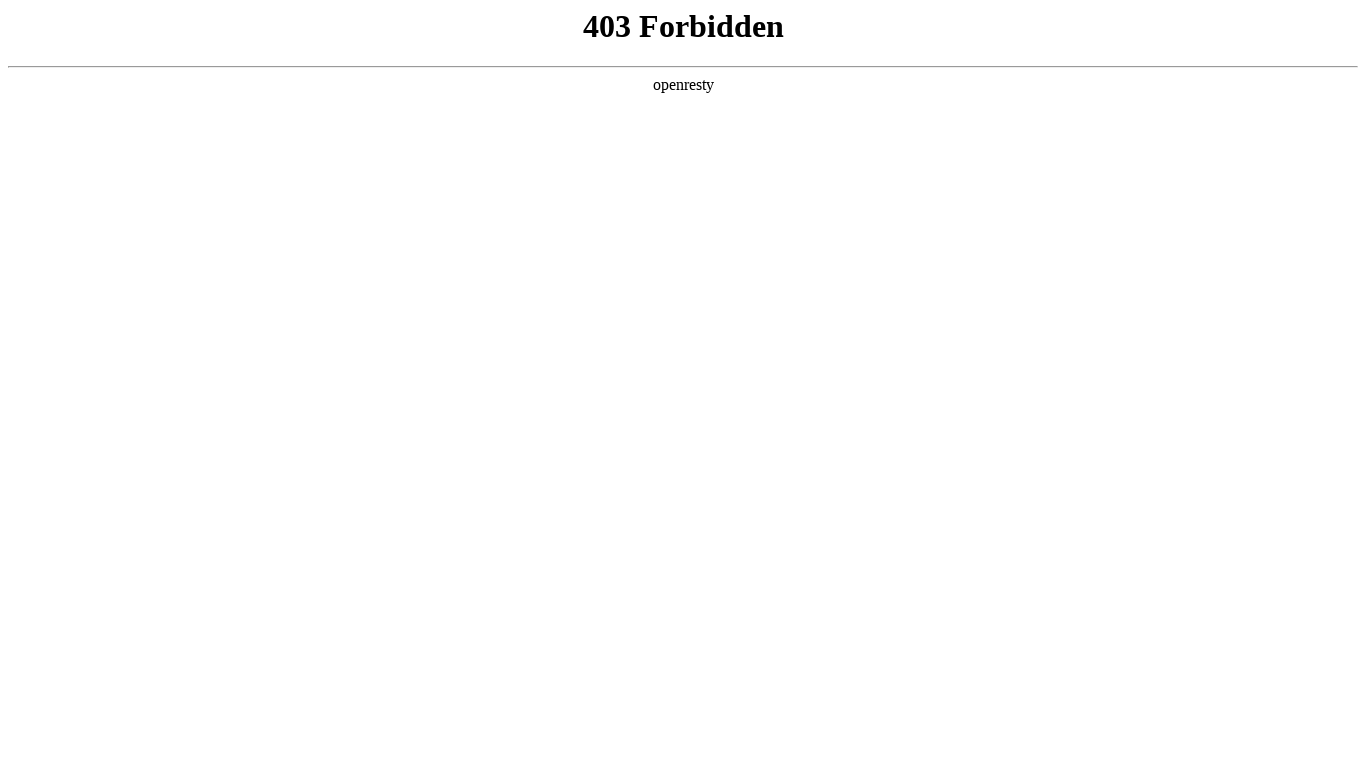

Set viewport to Tablet (768x1024)
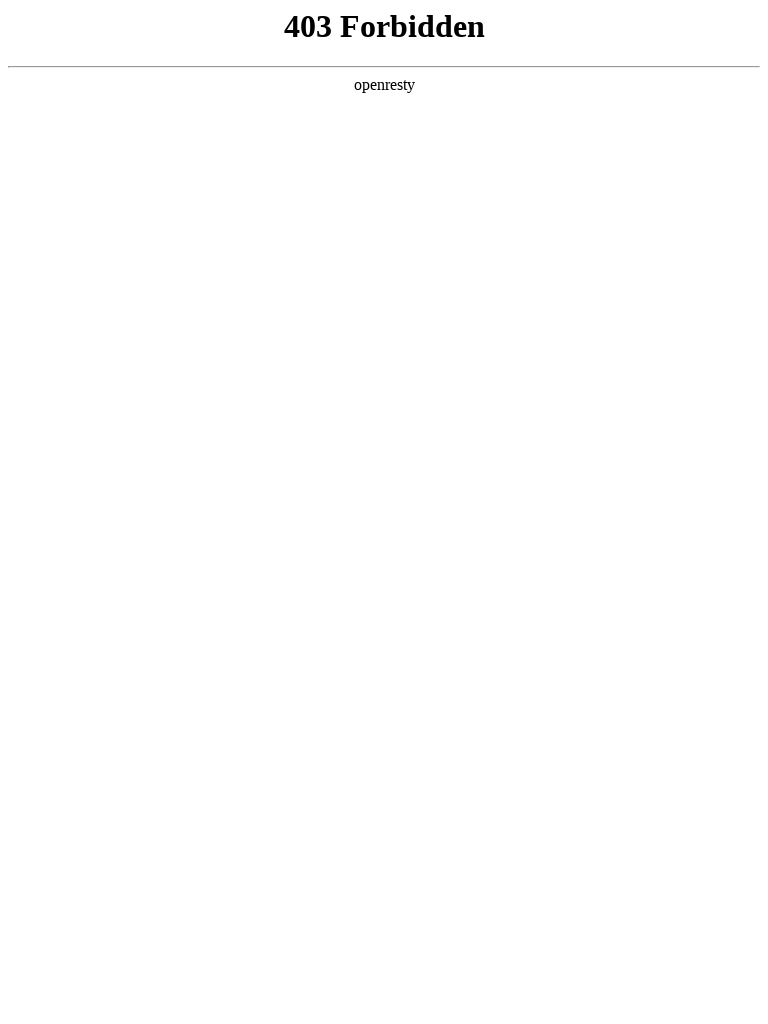

Reloaded page for Tablet viewport
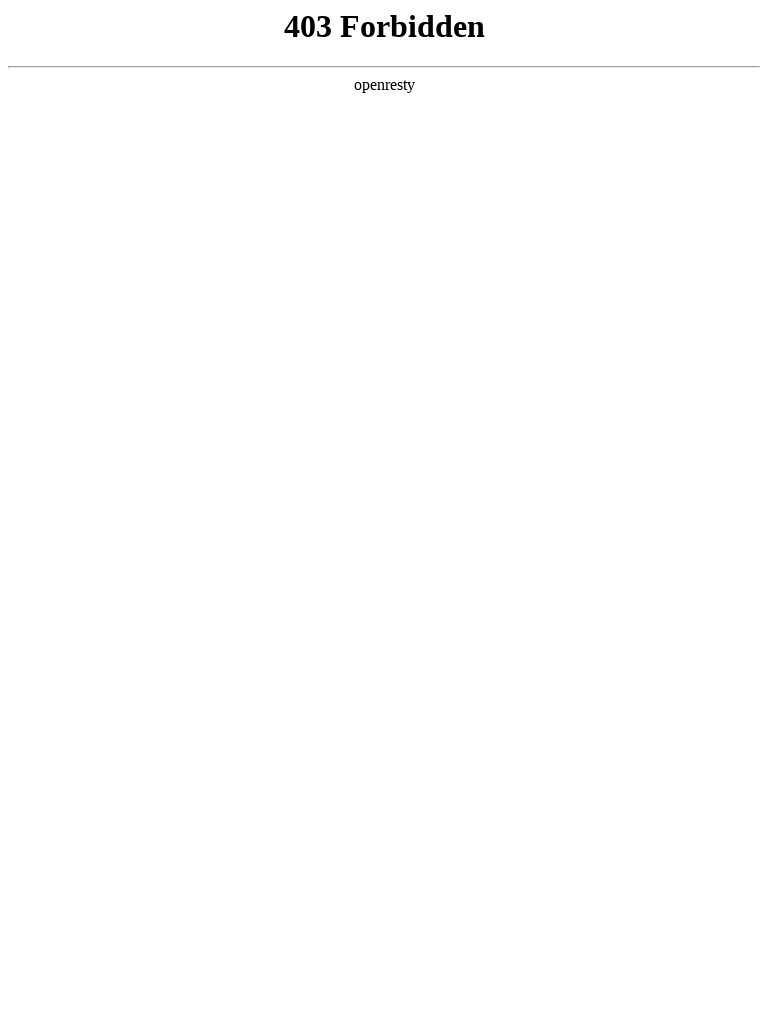

Waited for network idle on Tablet viewport
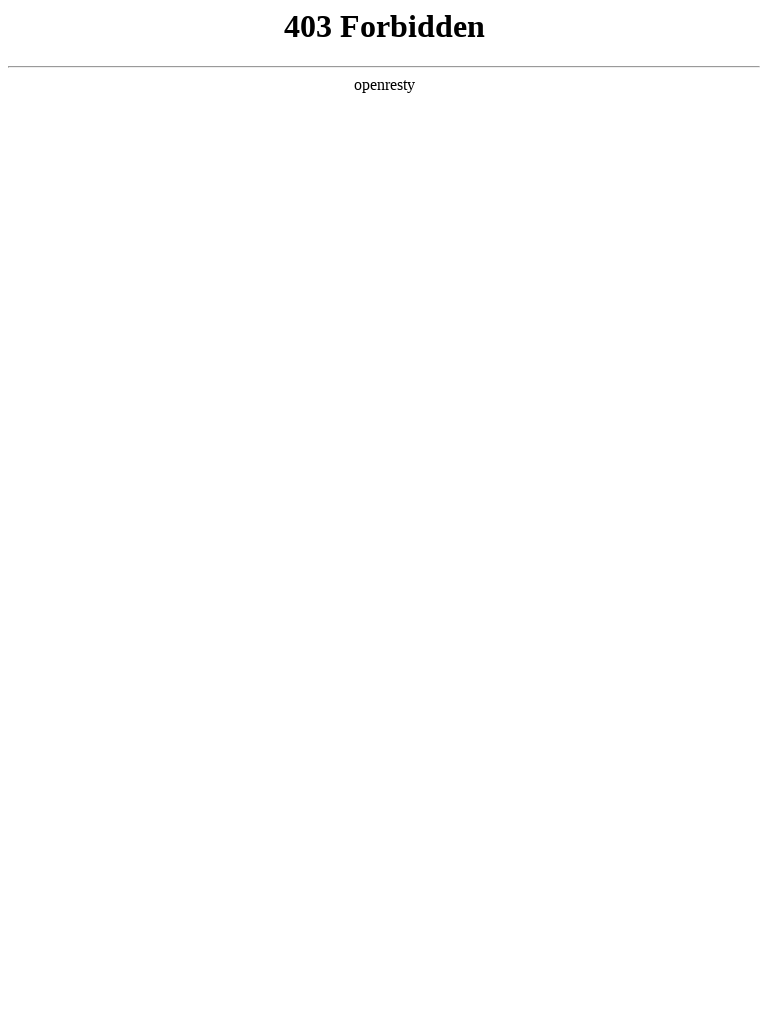

Retrieved all images from page on Tablet viewport
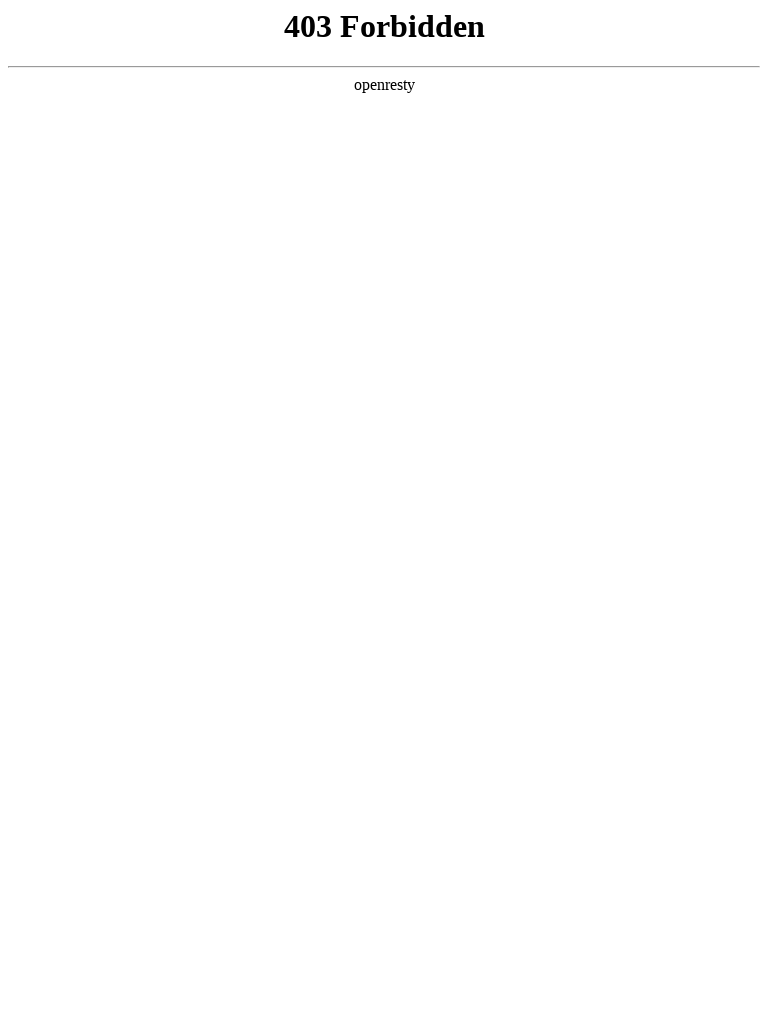

Set viewport to Mobile (375x667)
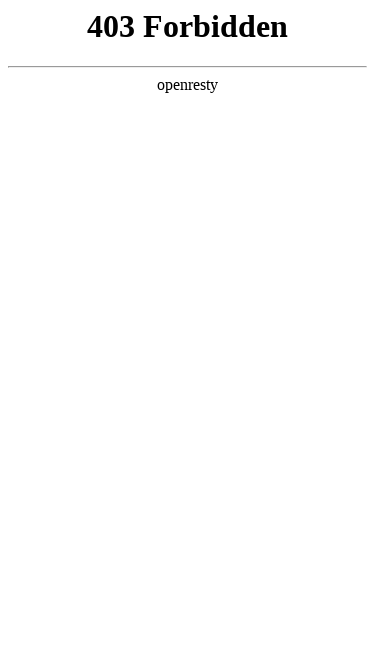

Reloaded page for Mobile viewport
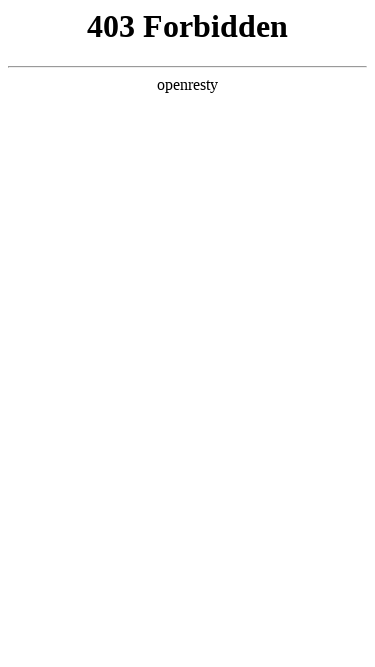

Waited for network idle on Mobile viewport
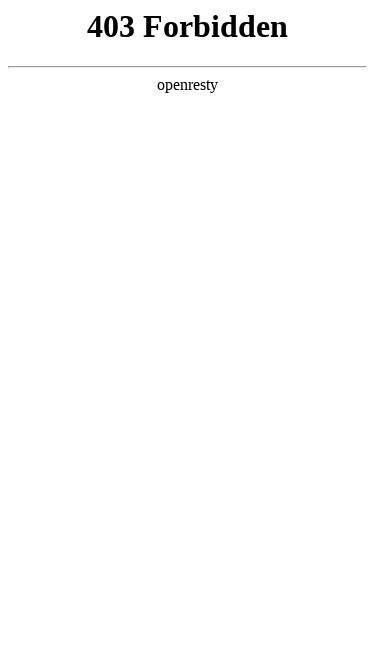

Retrieved all images from page on Mobile viewport
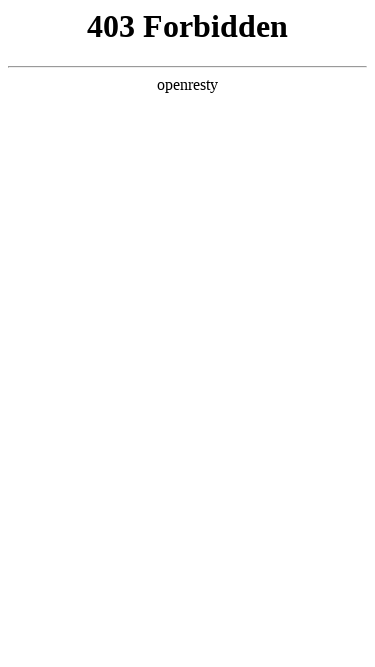

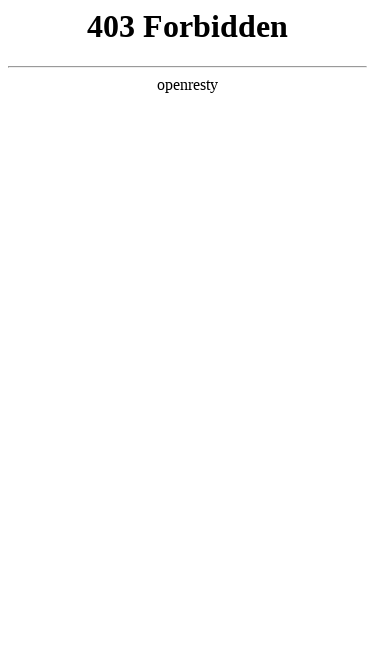